Tests a practice form by filling in personal details including name, email, phone, address, selecting gender, checking a day checkbox, and selecting colors from a dropdown.

Starting URL: https://testautomationpractice.blogspot.com/

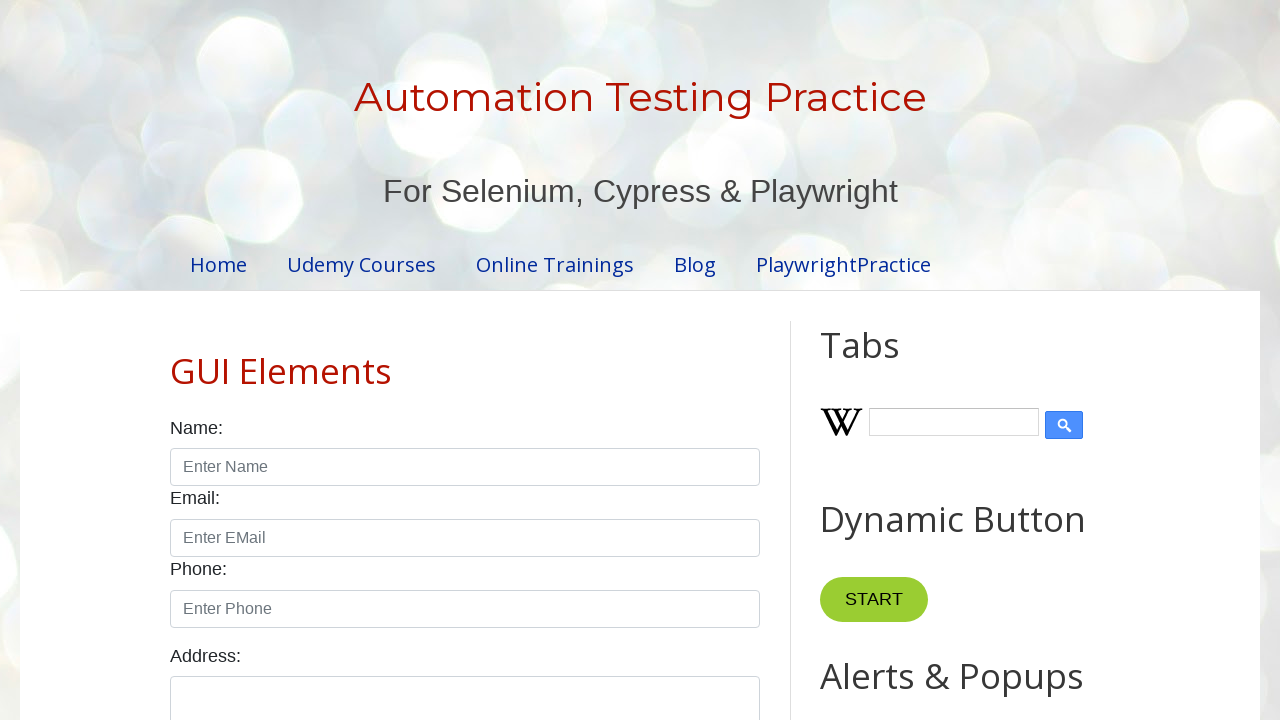

Waited for 'Automation Testing Practice' heading to be visible
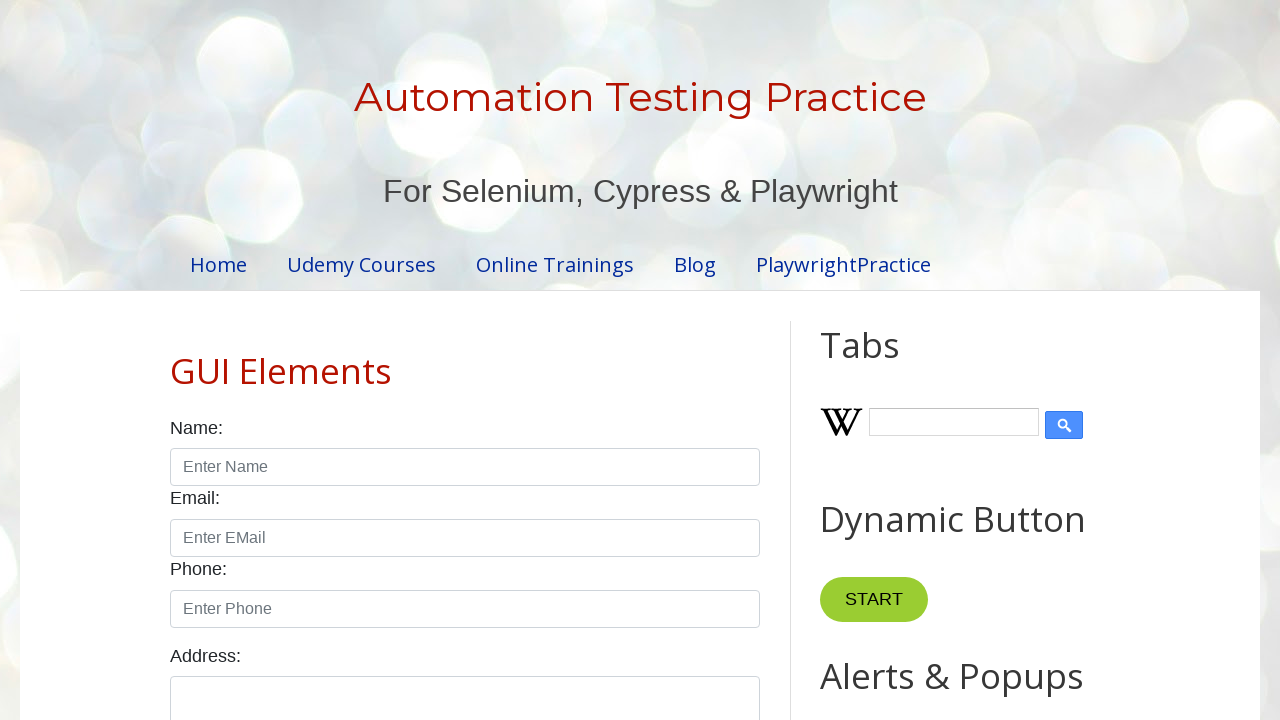

Clicked on name input field at (465, 467) on internal:attr=[placeholder="Enter Name"i]
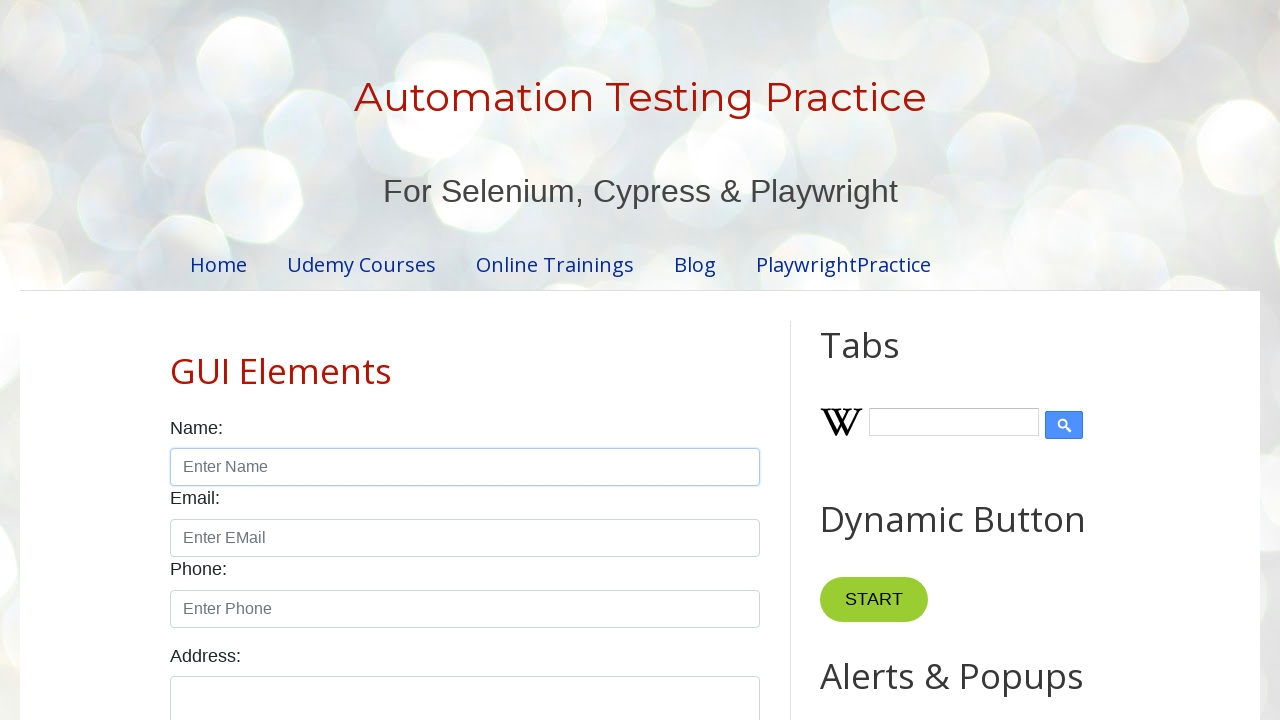

Filled name field with 'Sumit Sahu' on internal:attr=[placeholder="Enter Name"i]
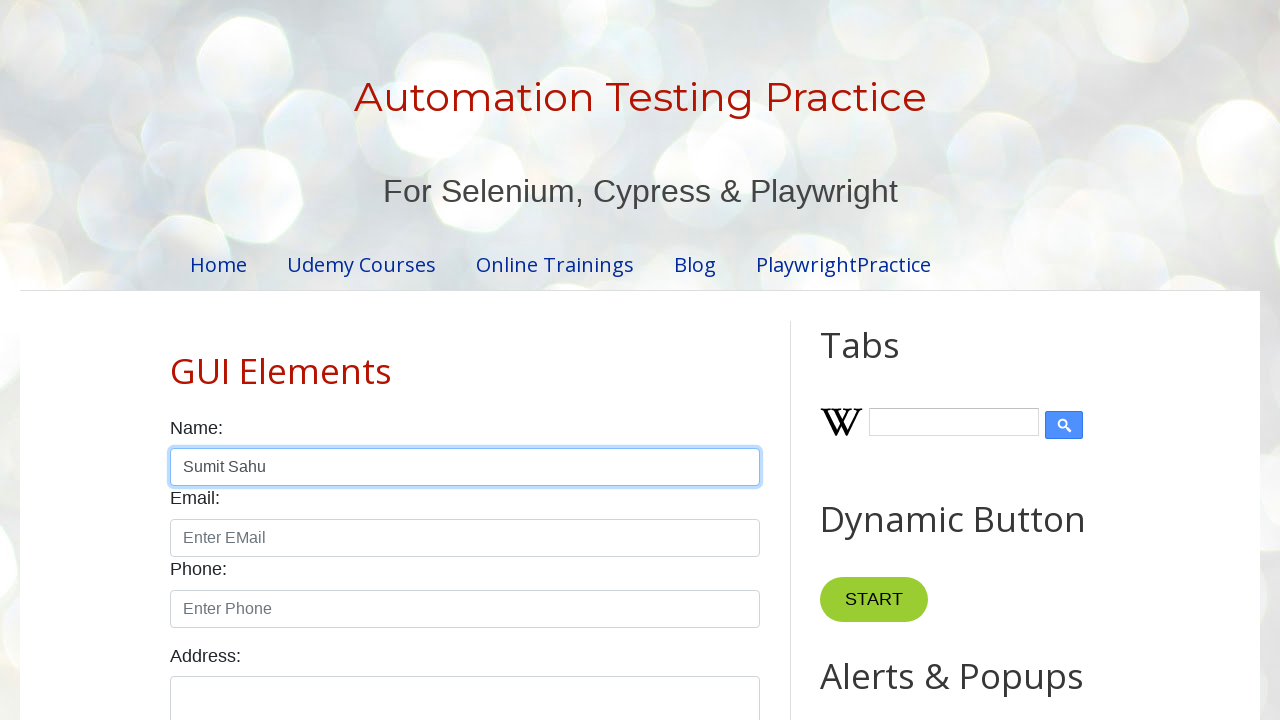

Pressed Tab to move to email field on internal:attr=[placeholder="Enter Name"i]
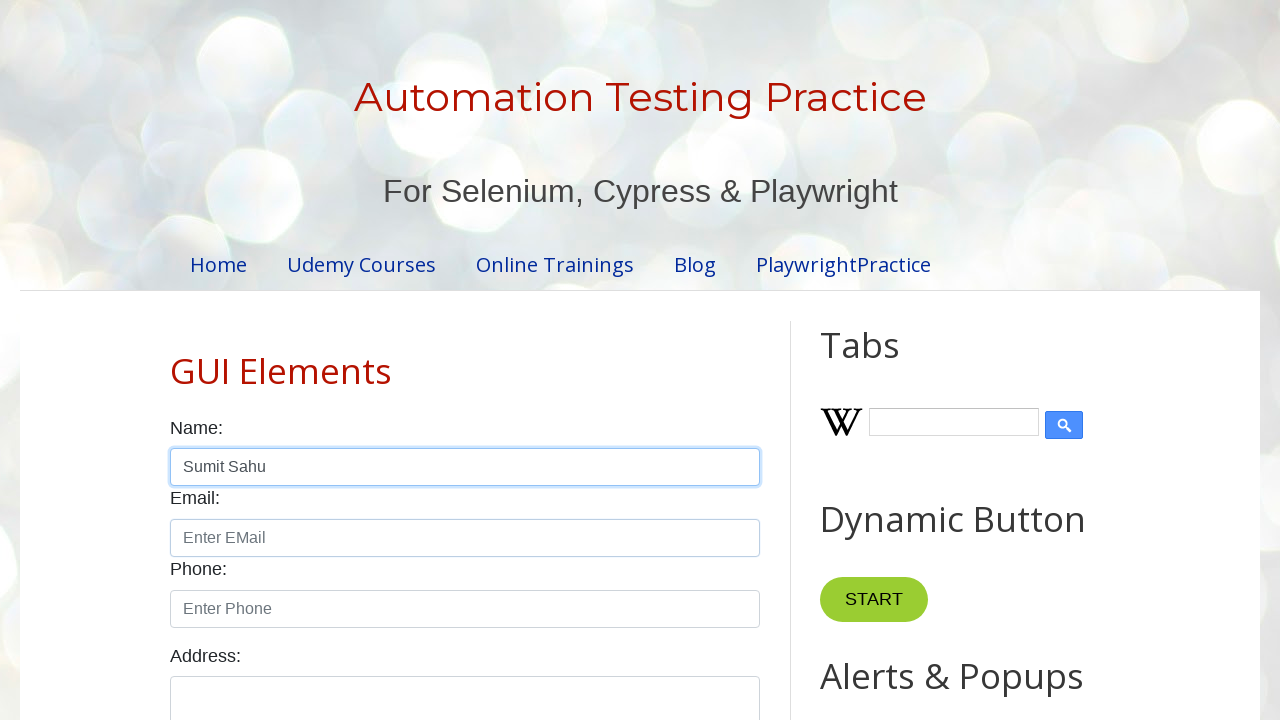

Filled email field with 'sumitsahu@amwebtech.com' on internal:attr=[placeholder="Enter EMail"i]
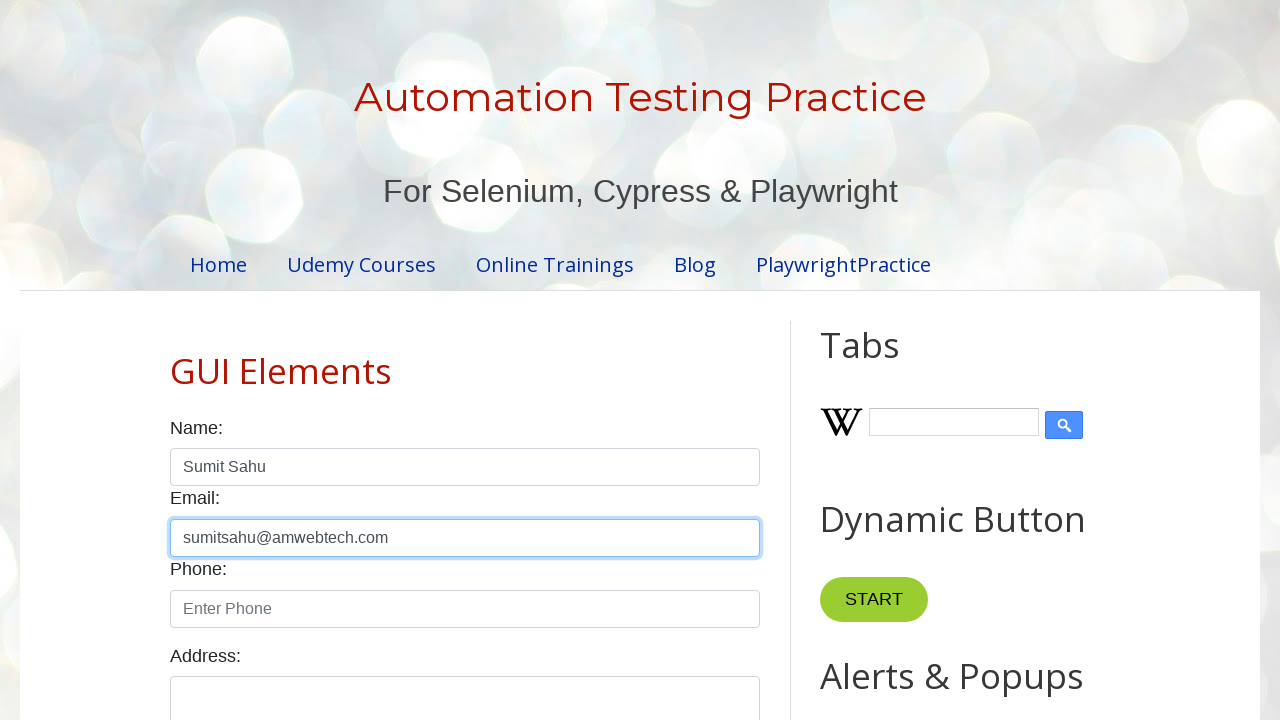

Clicked on phone input field at (465, 609) on internal:attr=[placeholder="Enter Phone"i]
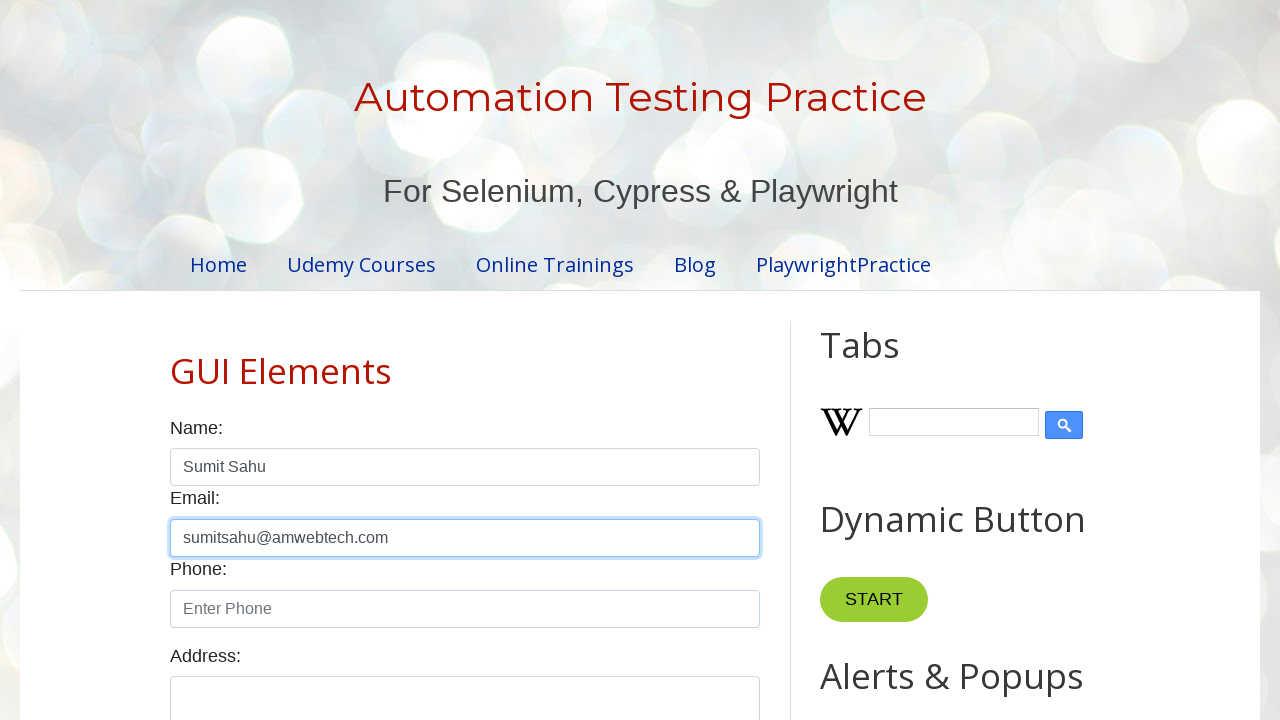

Filled phone field with '8545212121' on internal:attr=[placeholder="Enter Phone"i]
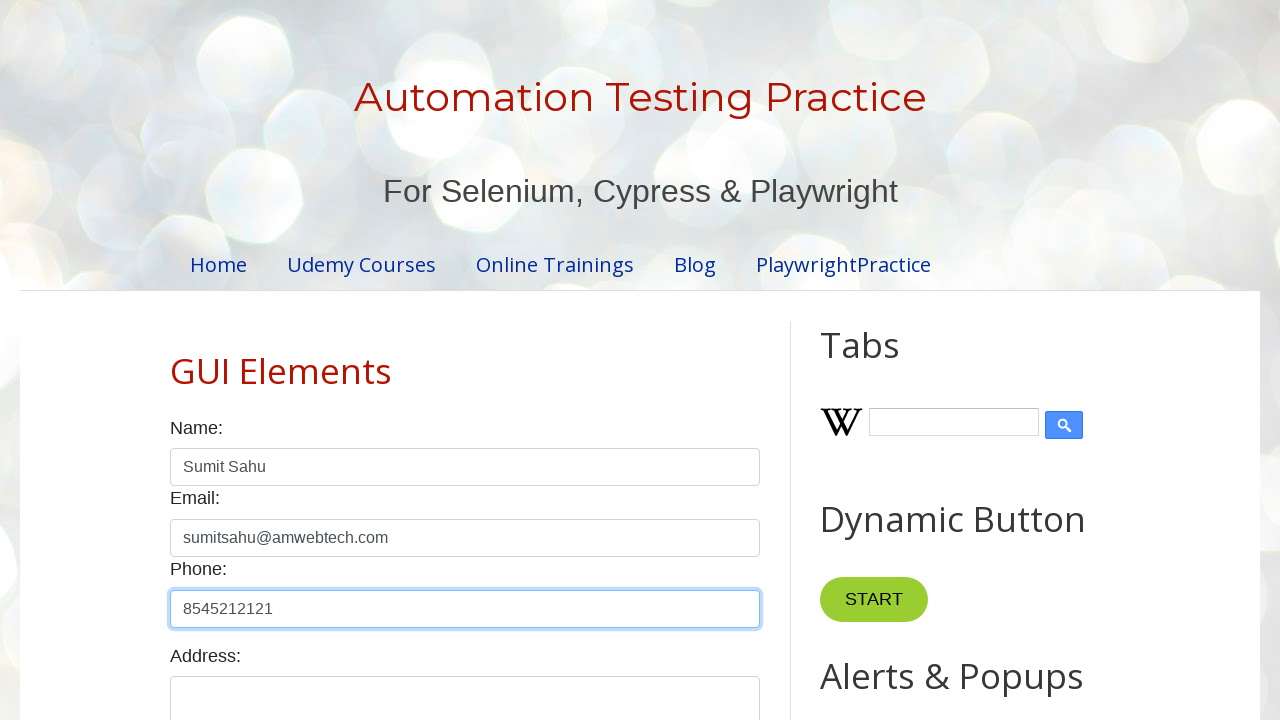

Clicked on address input field at (465, 690) on internal:label="Address:"i
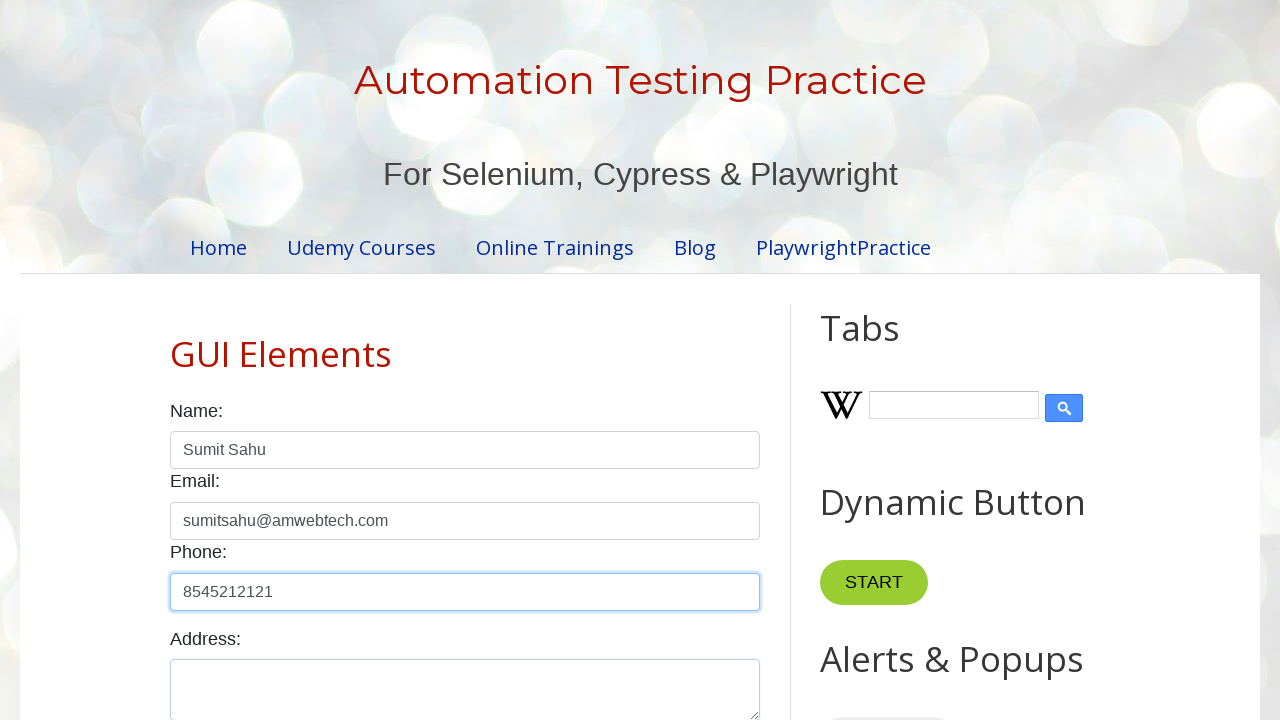

Filled address field with 'indore' on internal:label="Address:"i
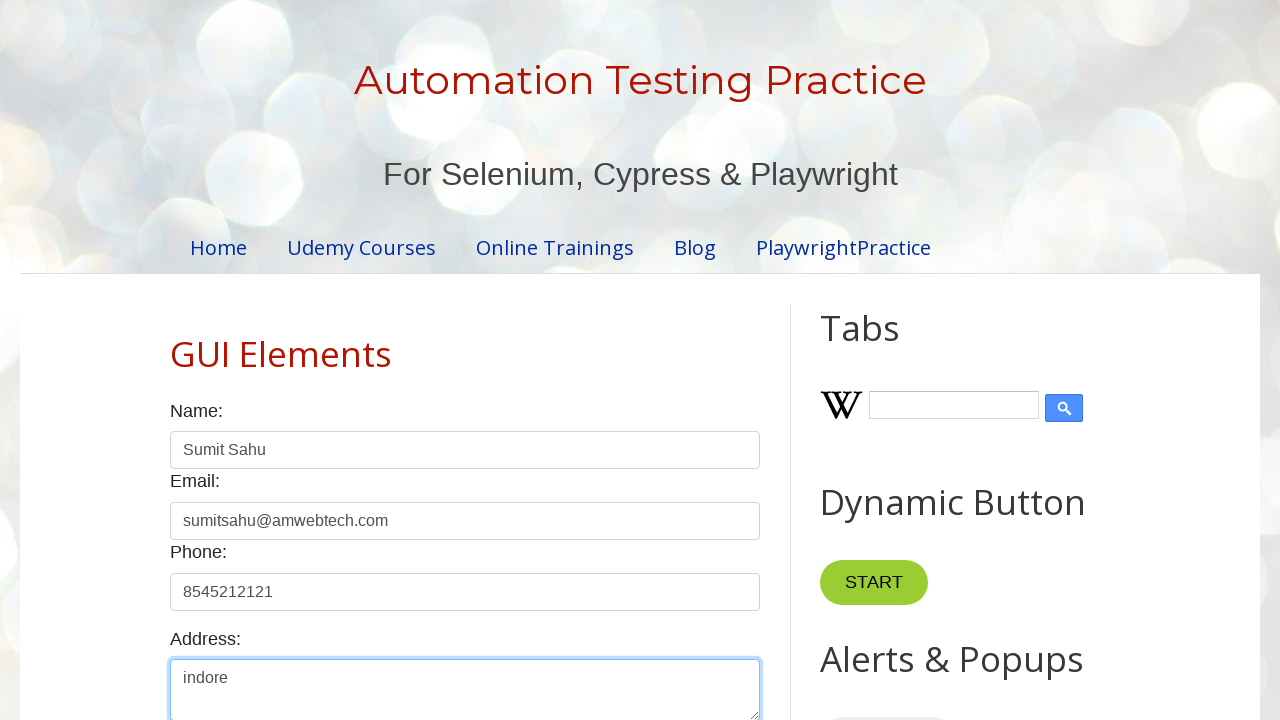

Checked 'Male' gender radio button at (176, 360) on internal:label="Male"s
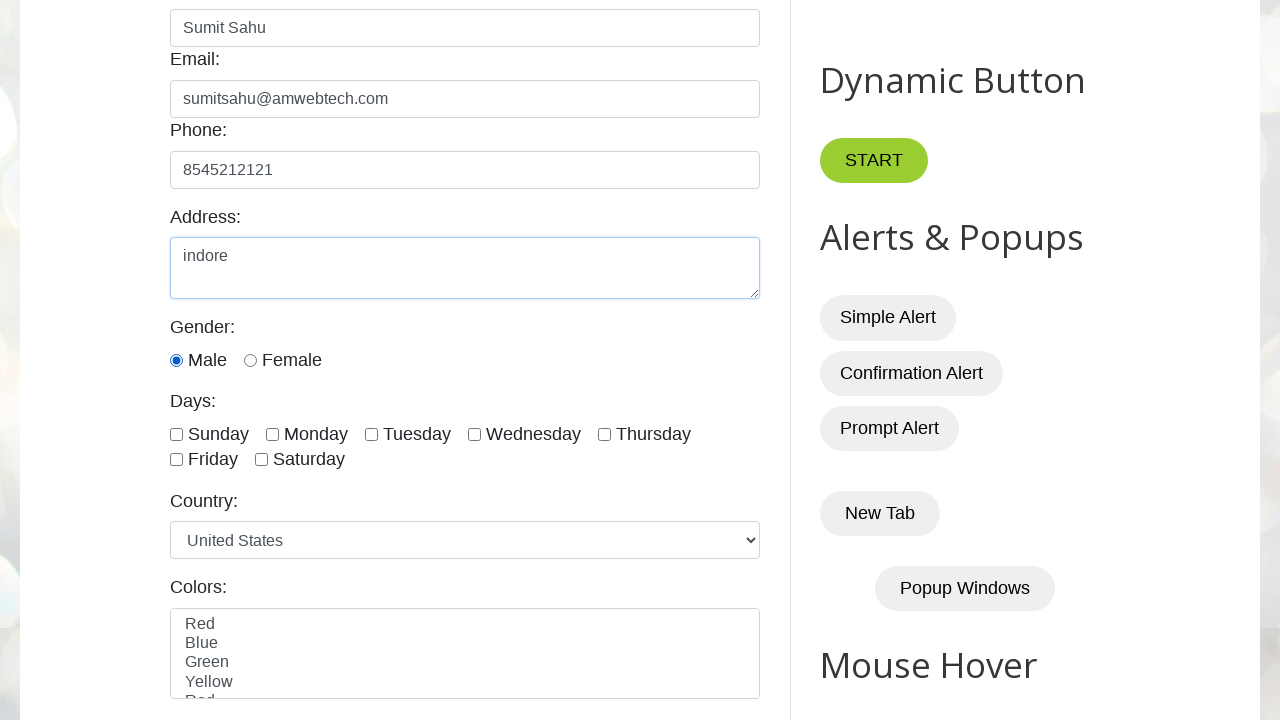

Clicked on Sunday checkbox at (210, 434) on #post-body-1307673142697428135 div >> internal:has-text="Sunday"i >> nth=1
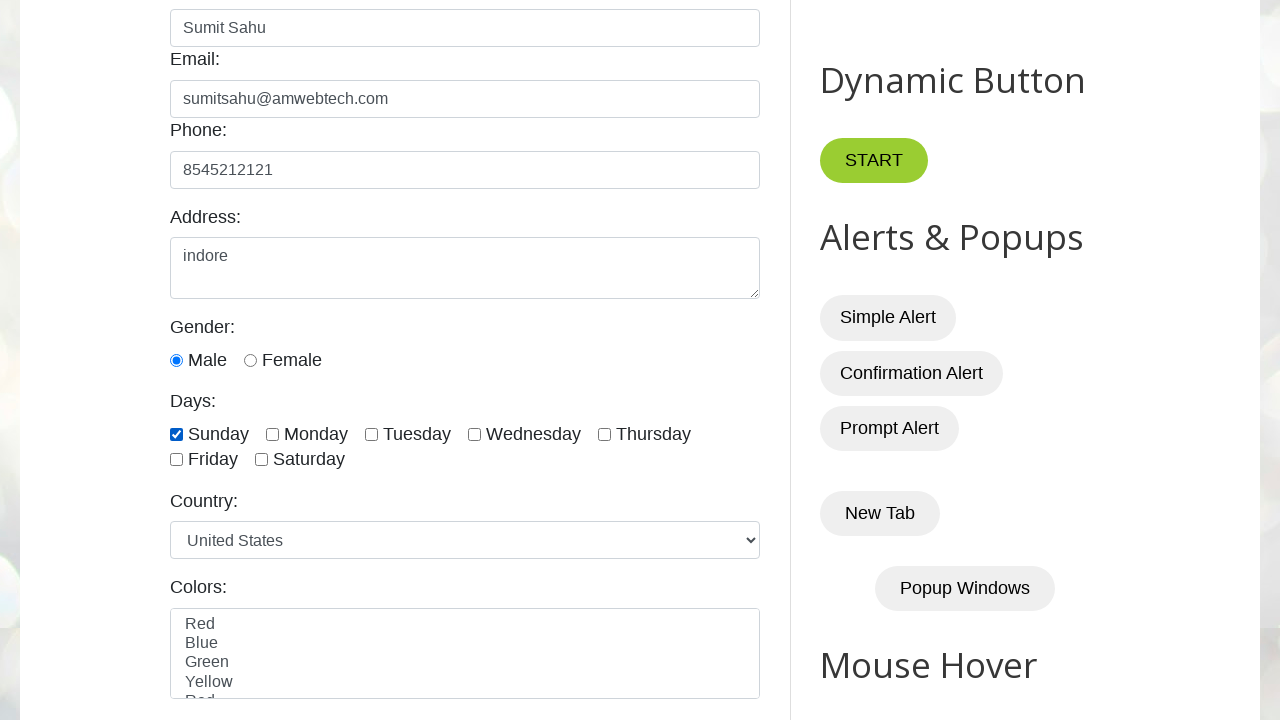

Selected 'green' from colors dropdown on internal:label="Colors:"i
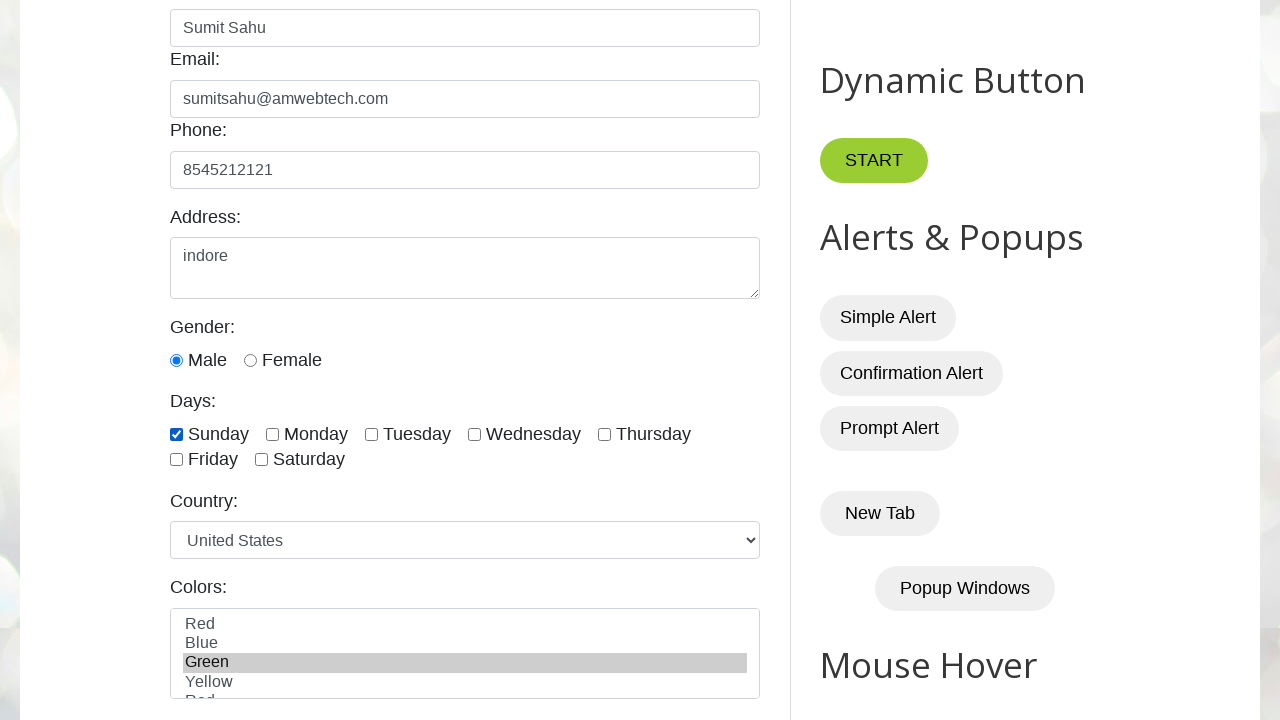

Selected 'blue' from colors dropdown on internal:label="Colors:"i
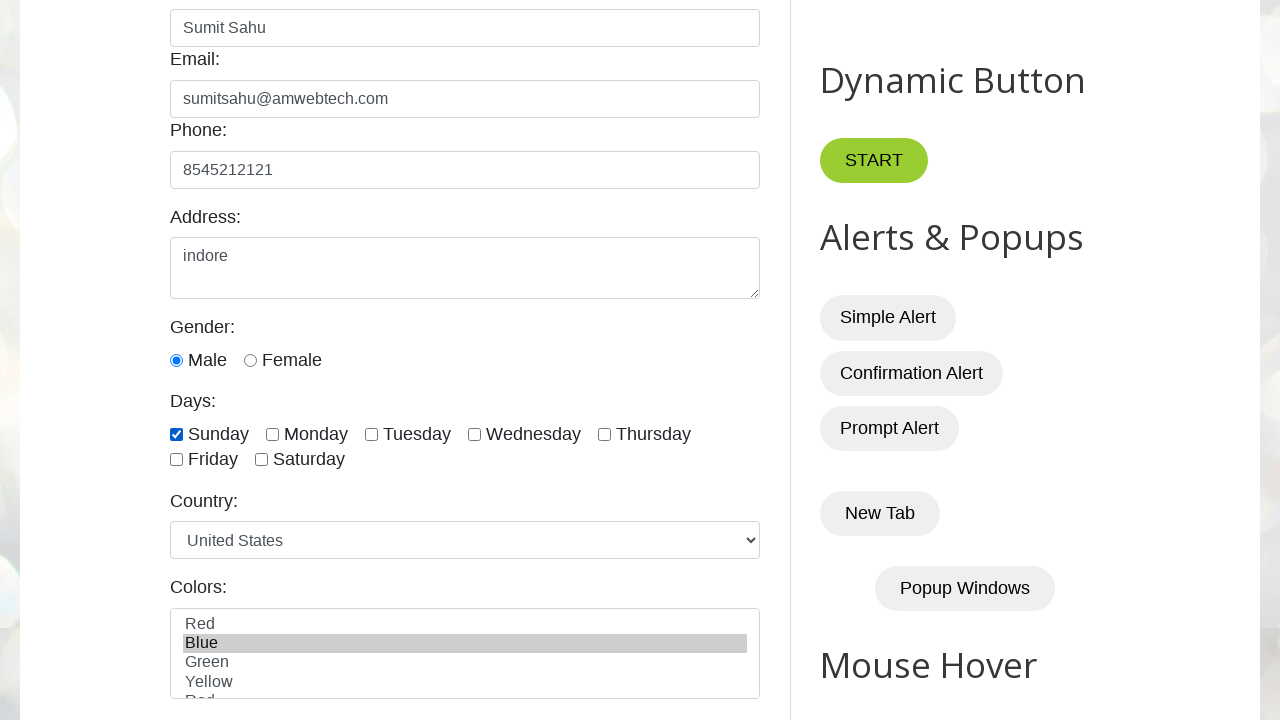

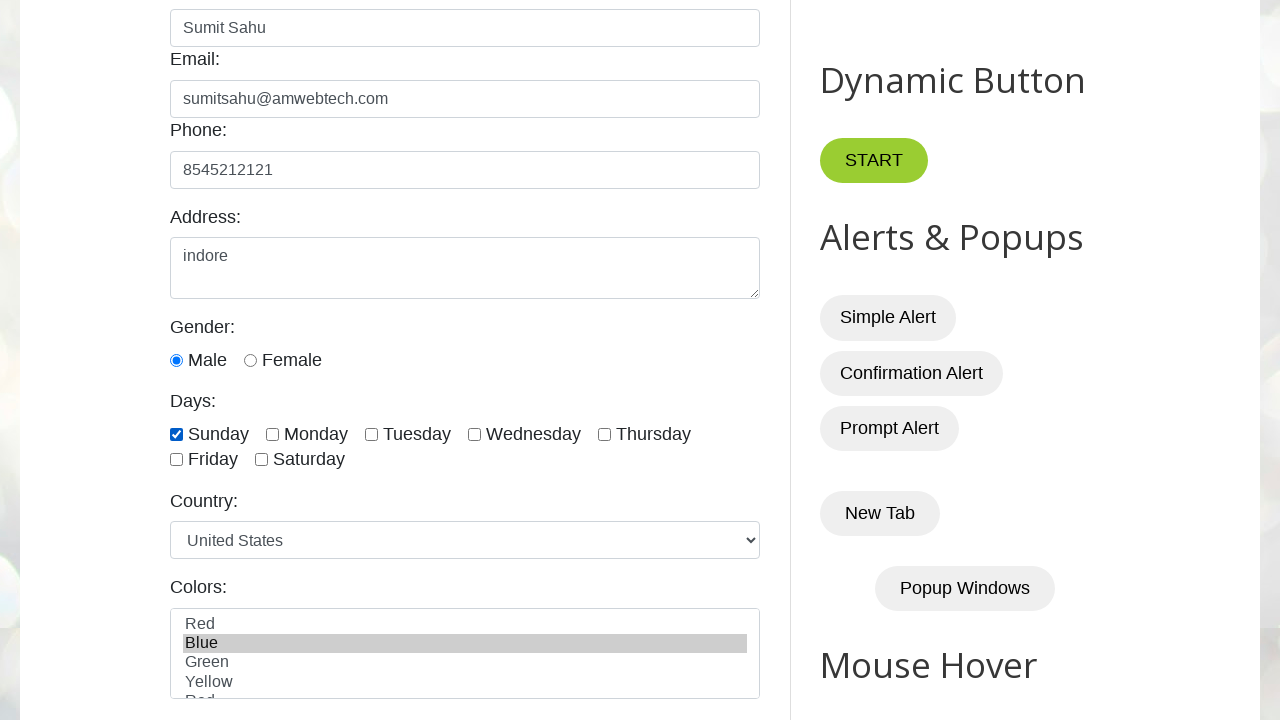